Tests regression of basic functionality by verifying page title, logo, navigation menu, footer, contact information, and SSL security on PayTR website.

Starting URL: https://www.paytr.com

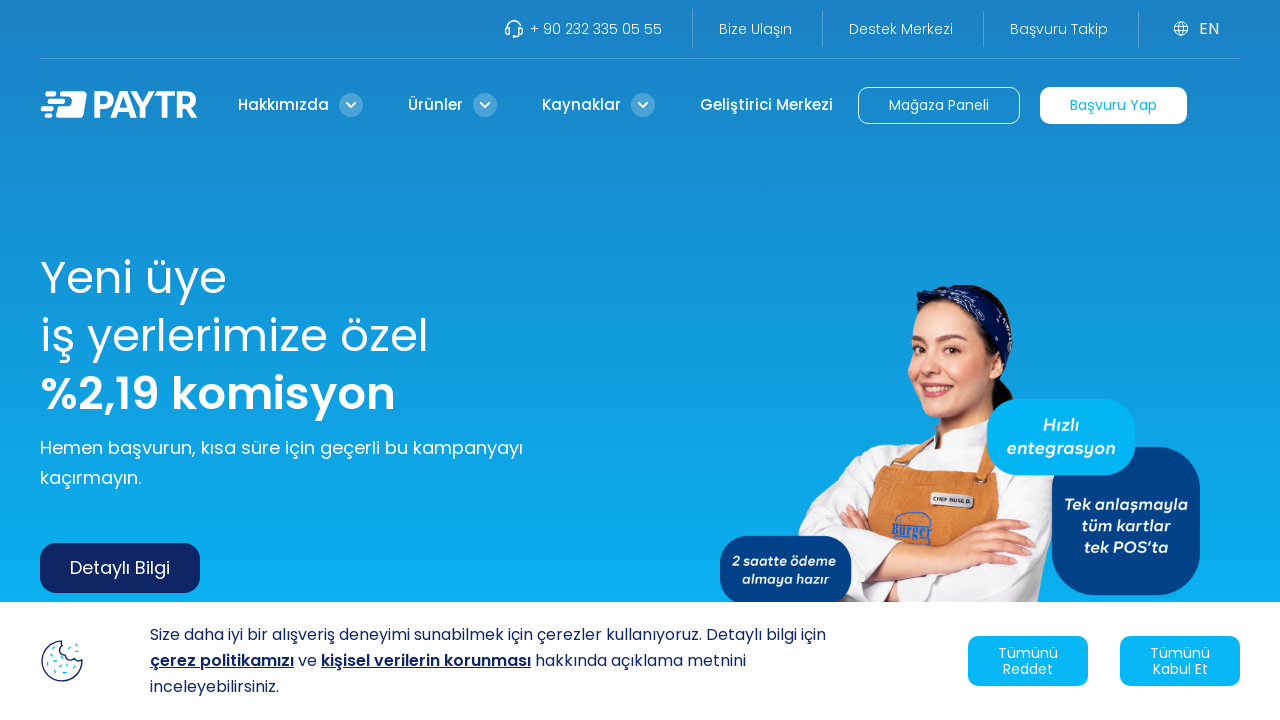

Waited for page to load (networkidle)
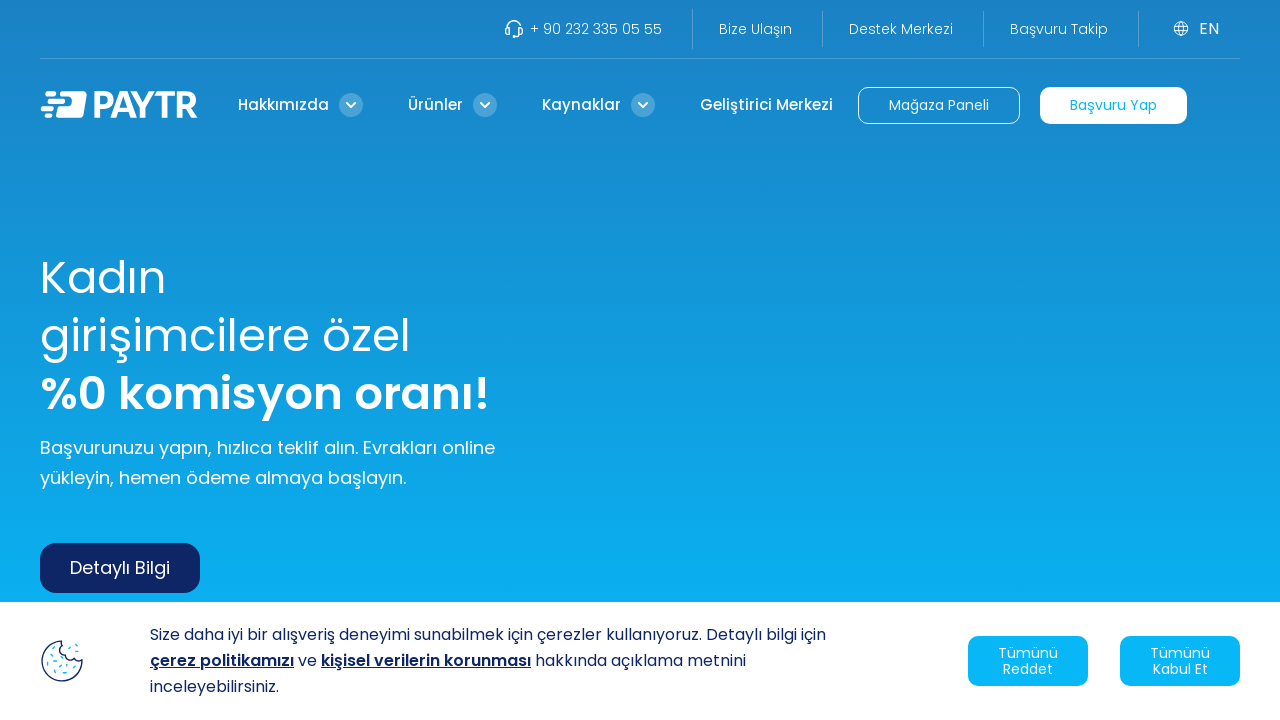

Retrieved page title
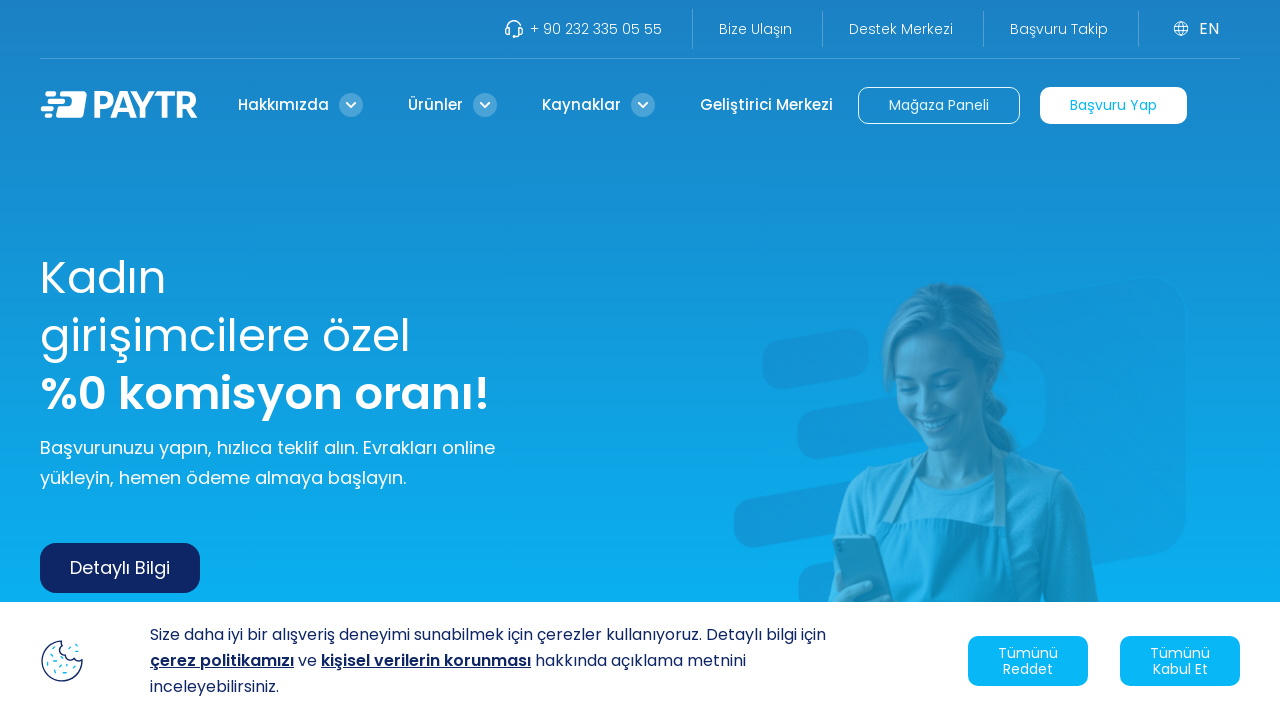

Verified page title is not null
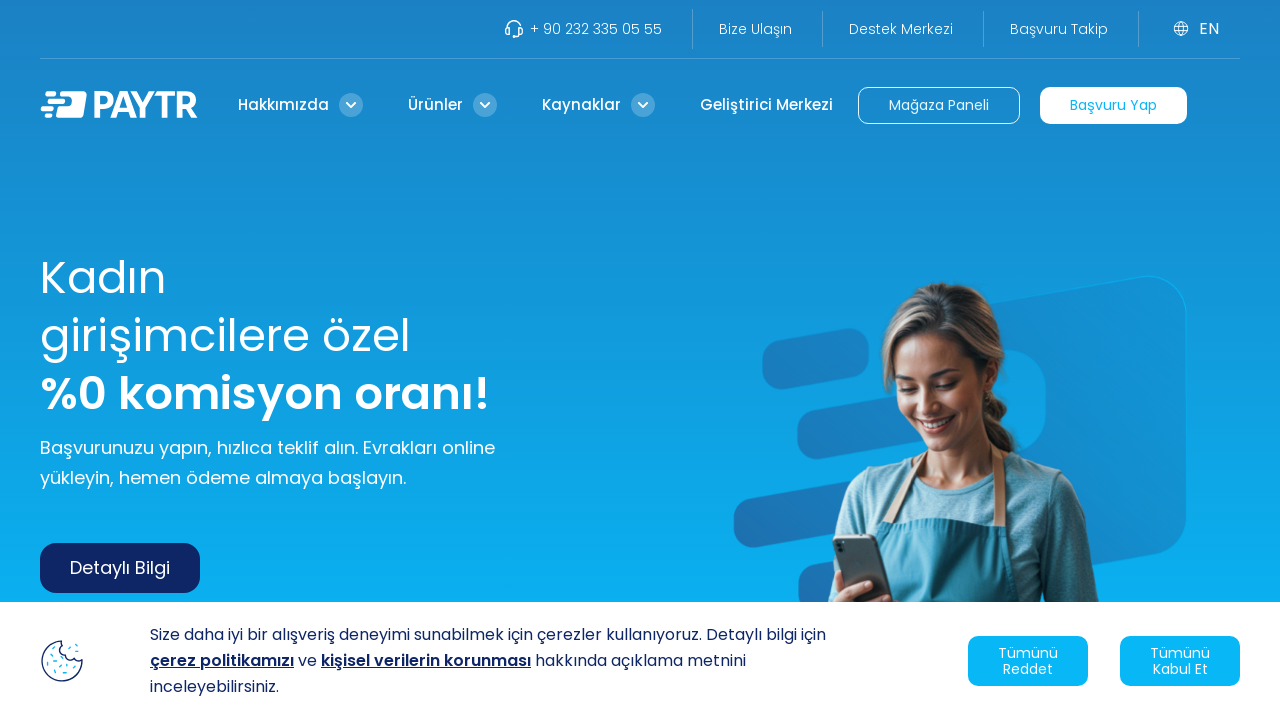

Verified page title is not empty
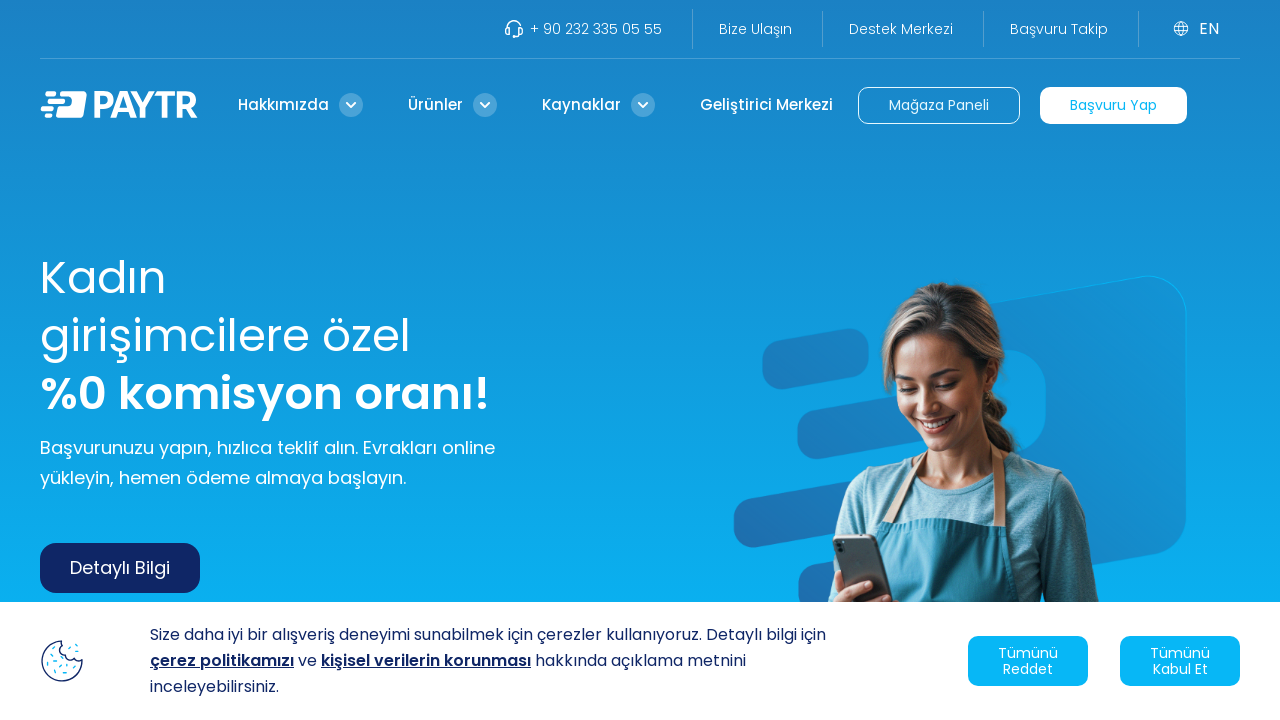

Located all logo elements on page
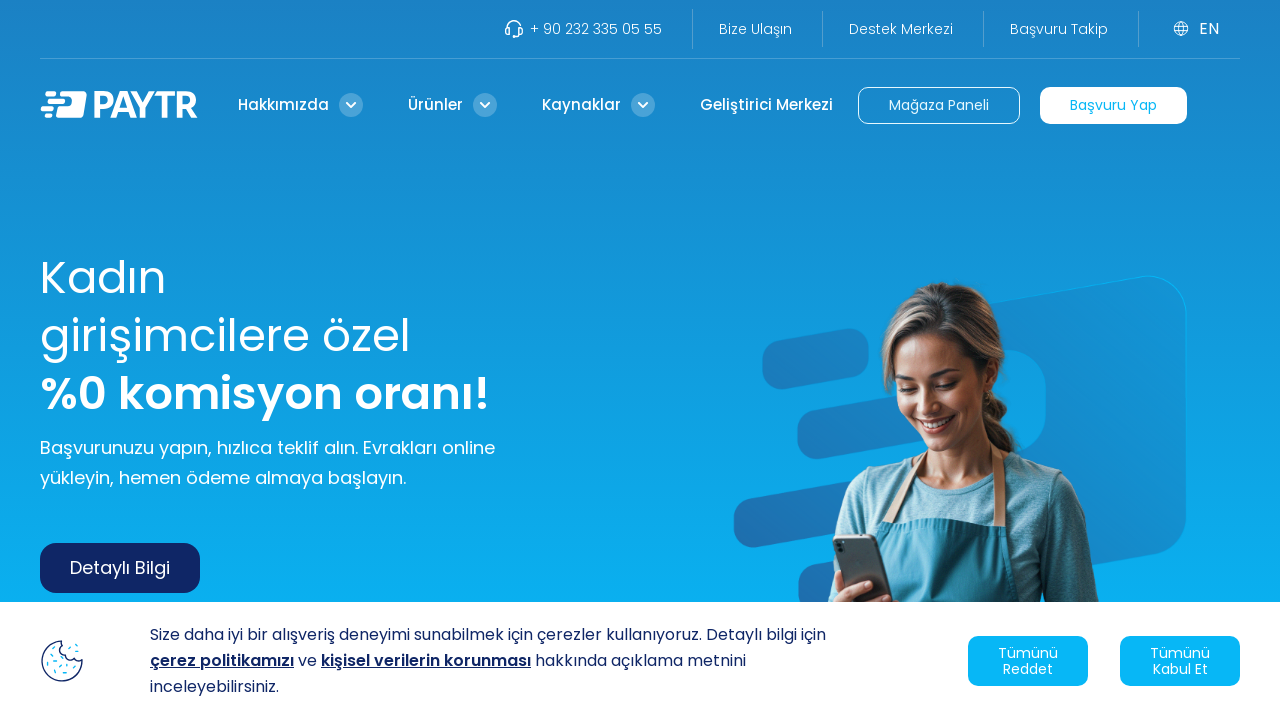

Verified logo presence: True
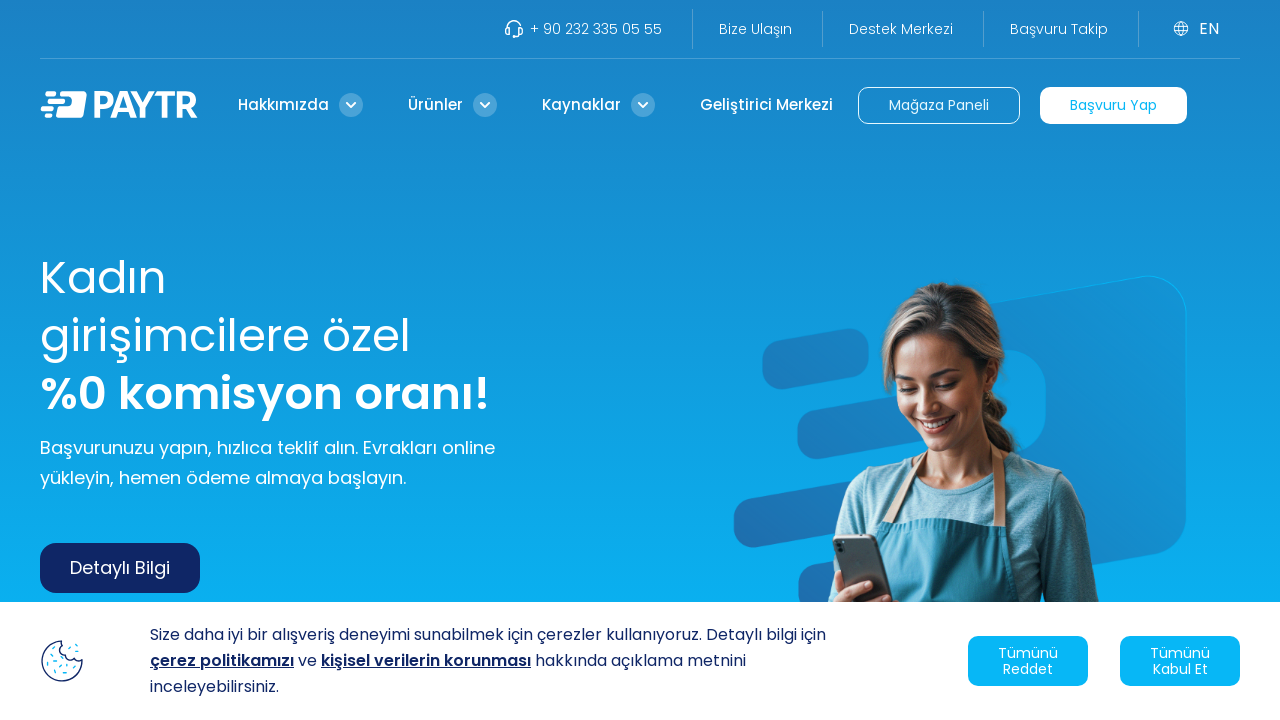

Located all navigation menu elements on page
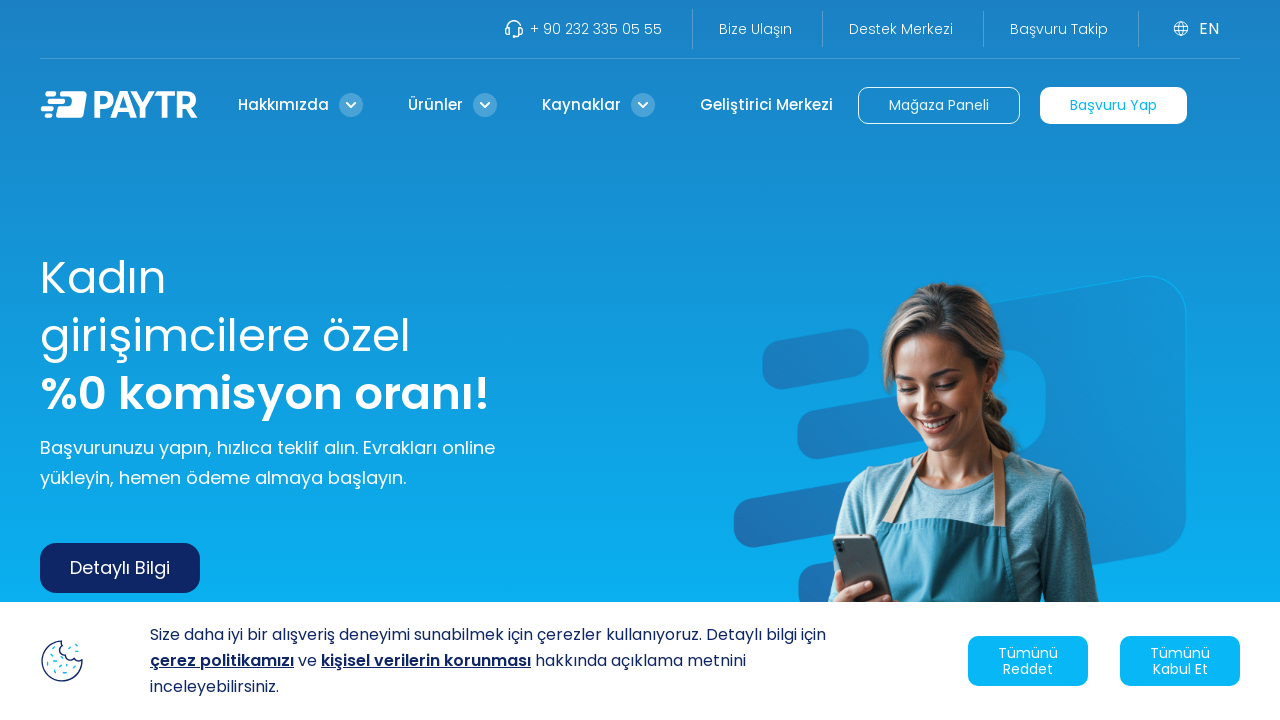

Verified navigation menu presence: True
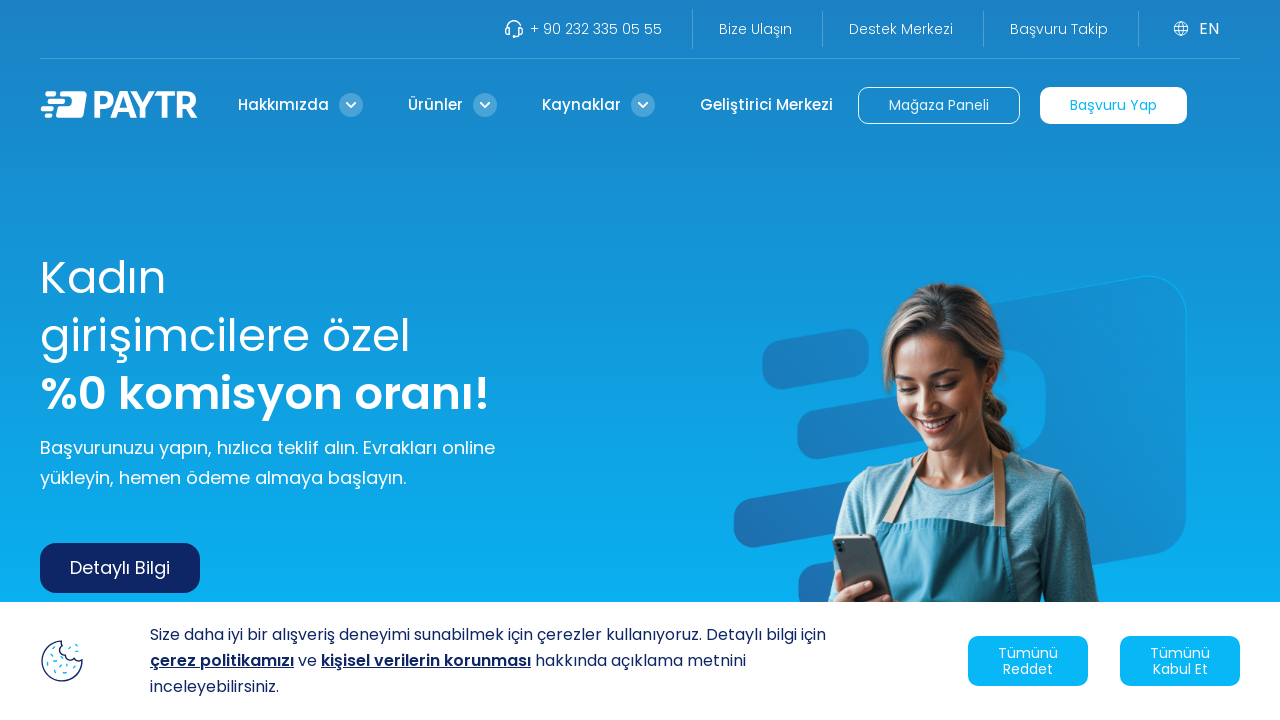

Located all footer elements on page
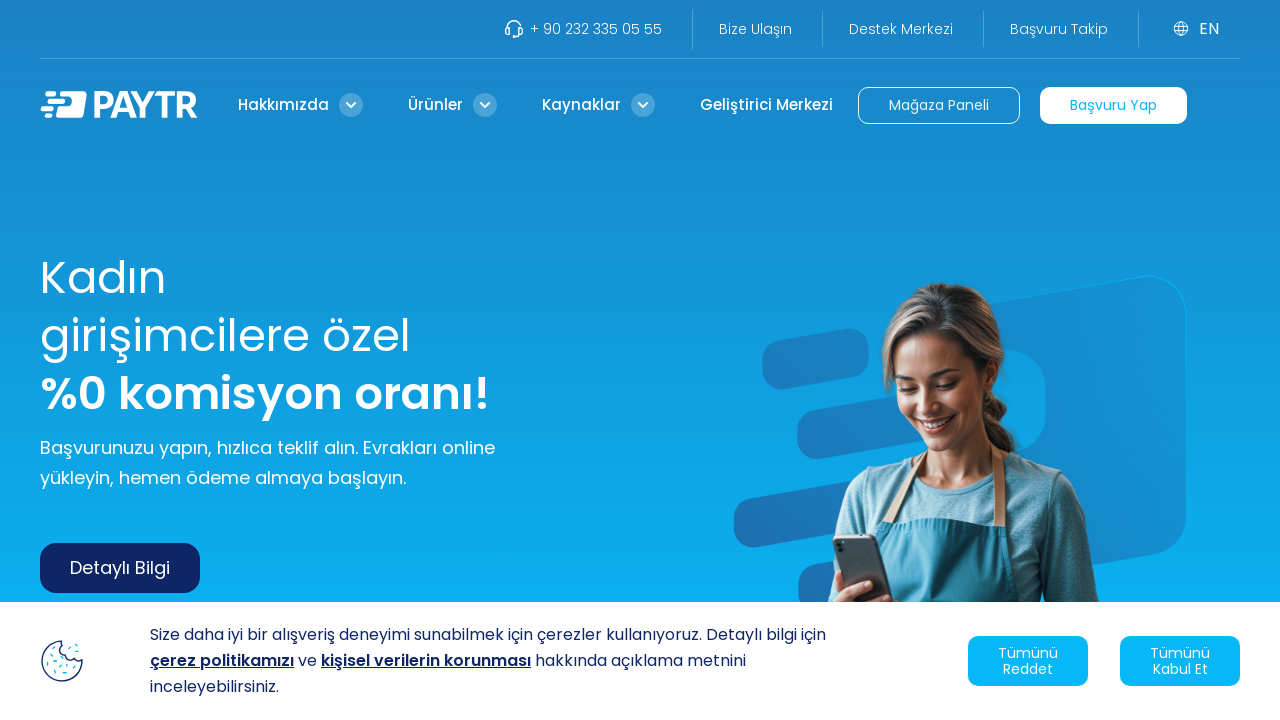

Verified footer presence: True
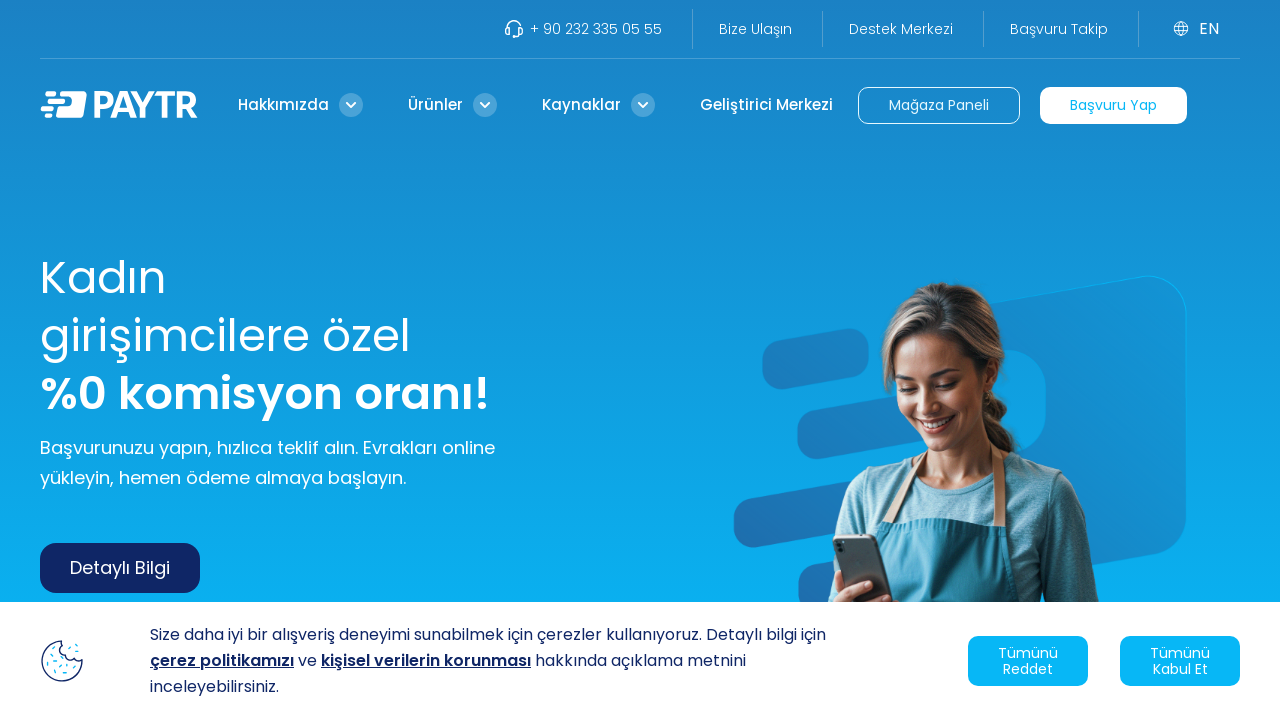

Retrieved page content for contact information verification
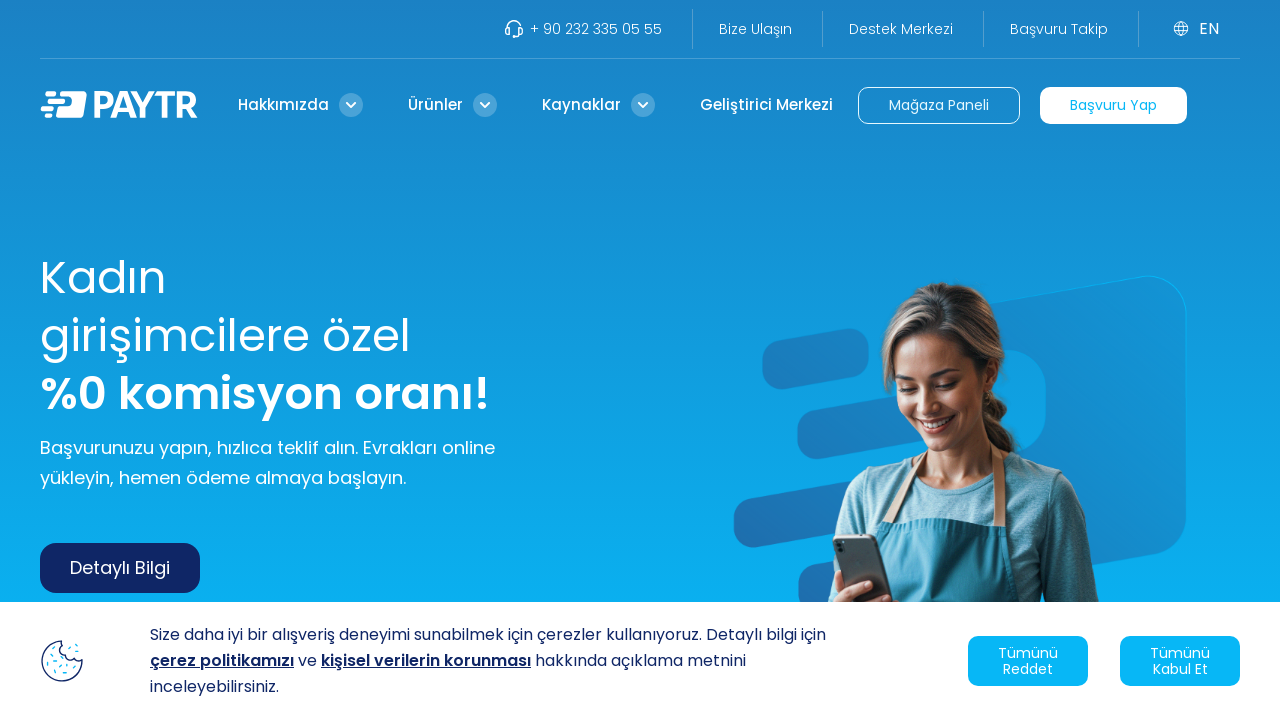

Verified contact information presence: True
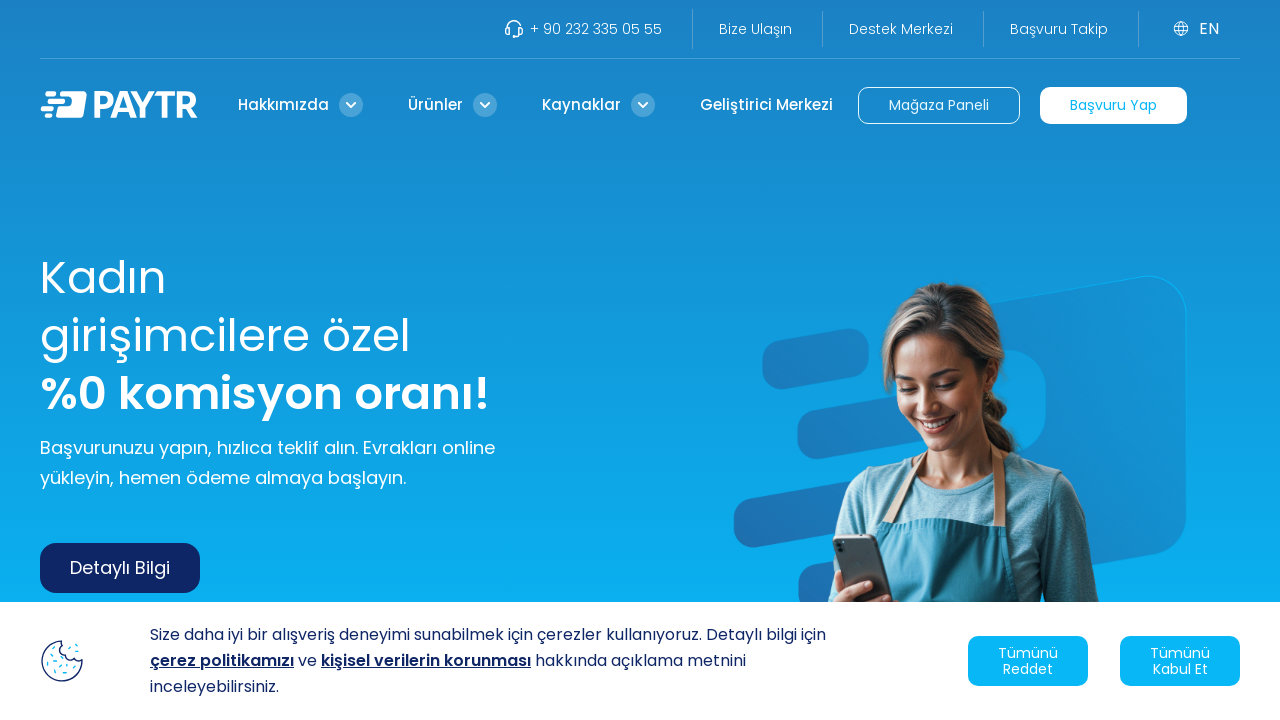

Retrieved current URL: https://www.paytr.com/
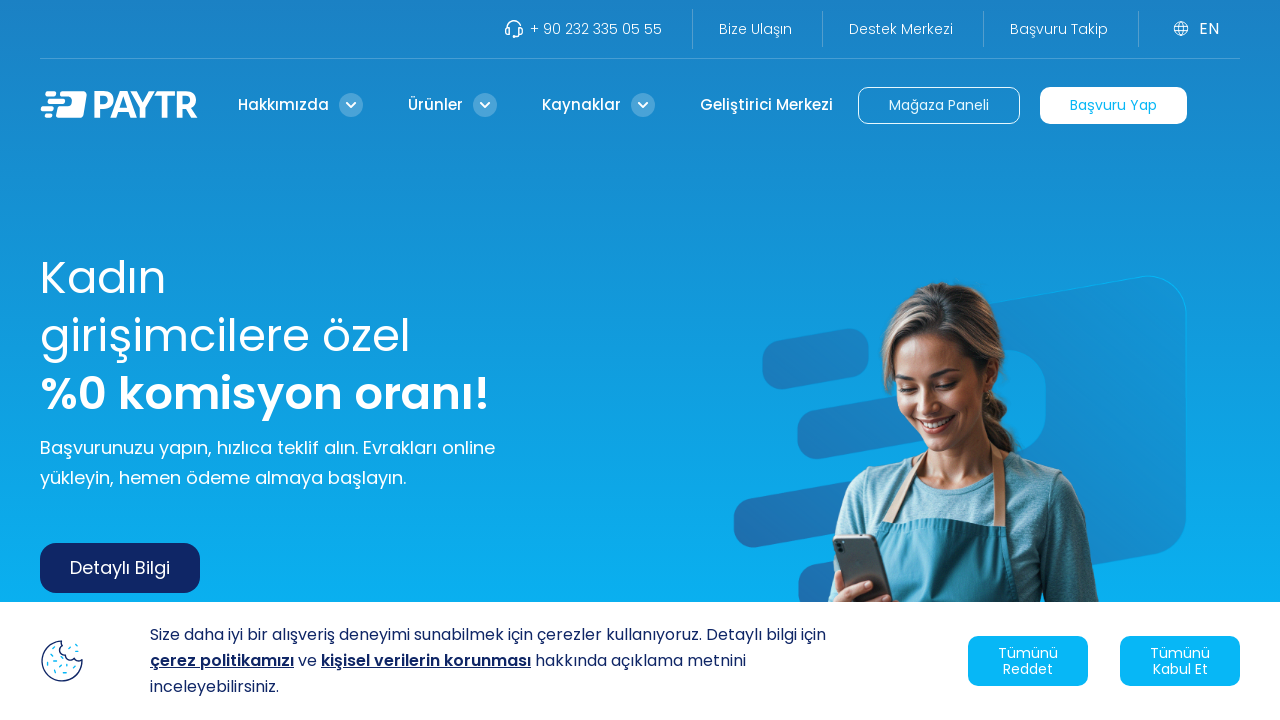

Verified SSL security (HTTPS): True
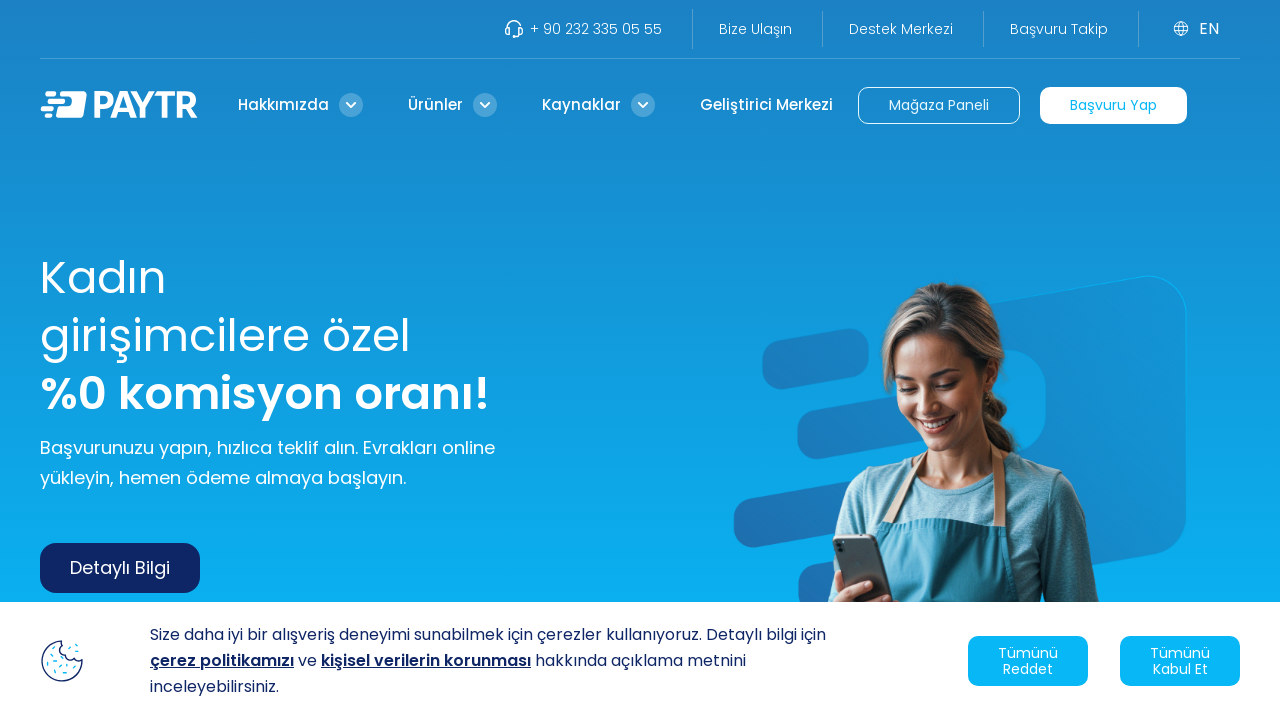

Confirmed SSL certificate requirement met
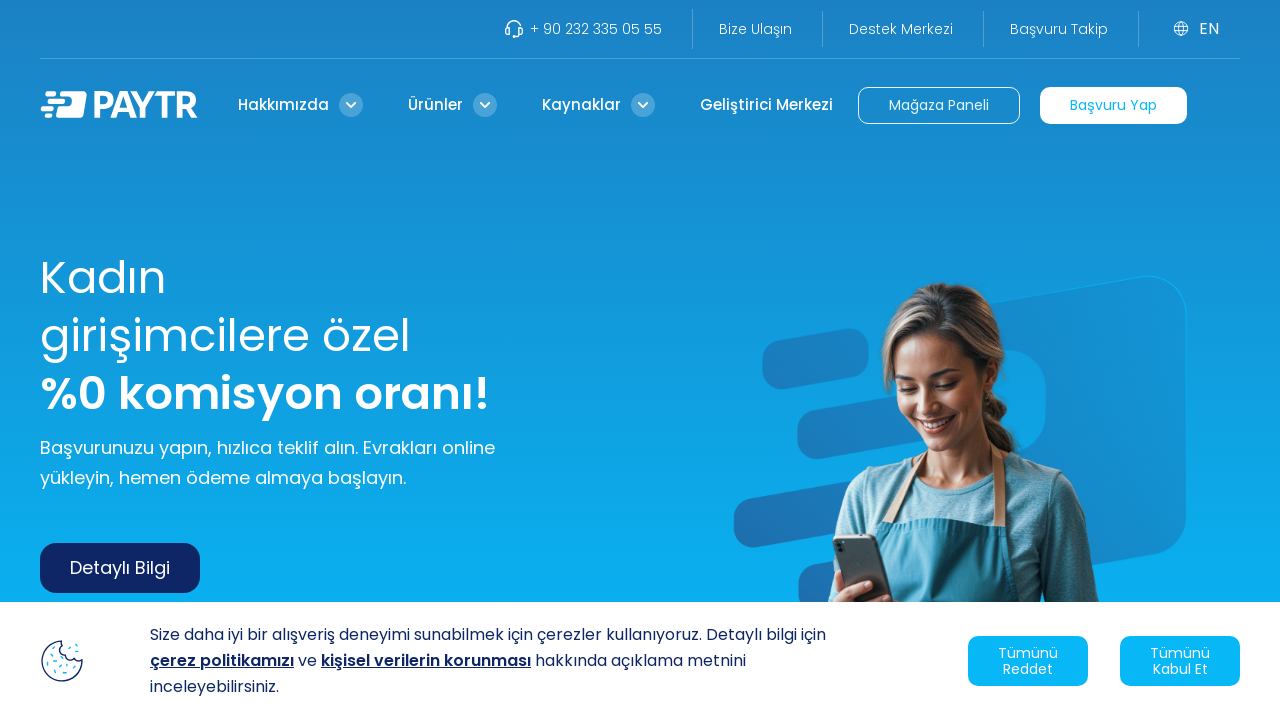

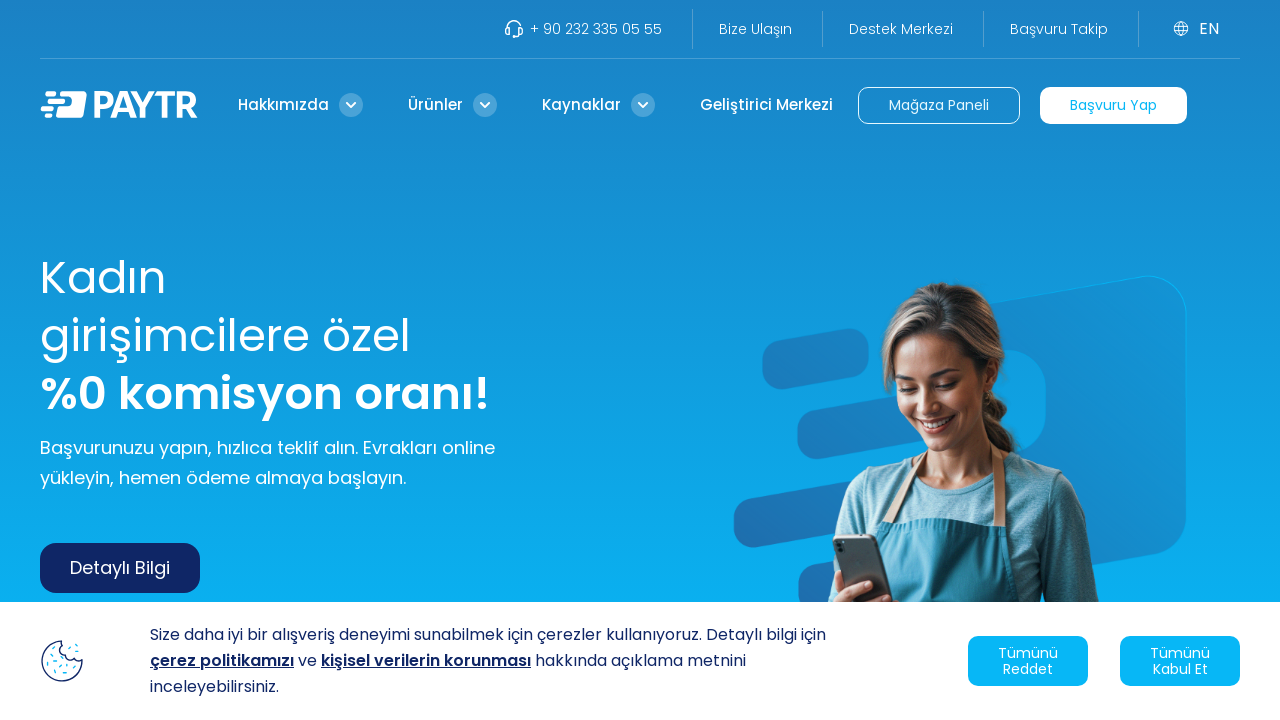